Navigates to the Bootstrap Alert Messages demo page on LambdaTest Selenium playground

Starting URL: https://www.lambdatest.com/selenium-playground/bootstrap-alert-messages-demo

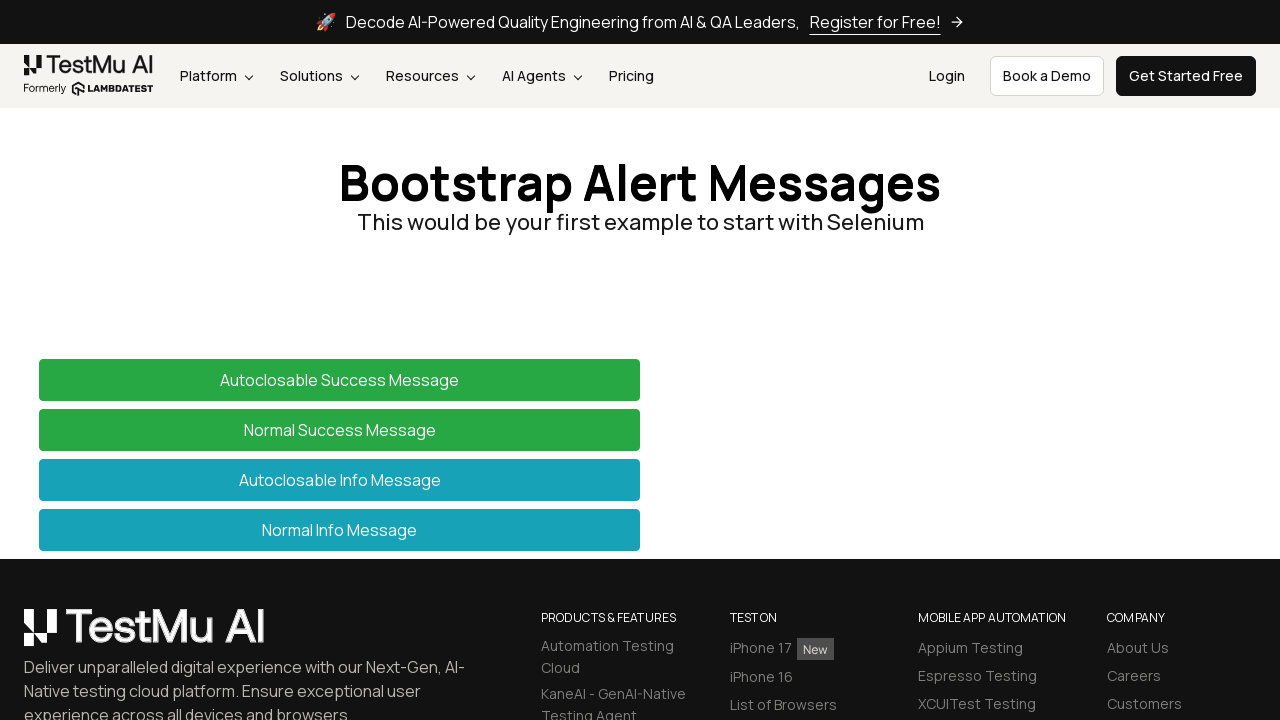

Navigated to Bootstrap Alert Messages demo page
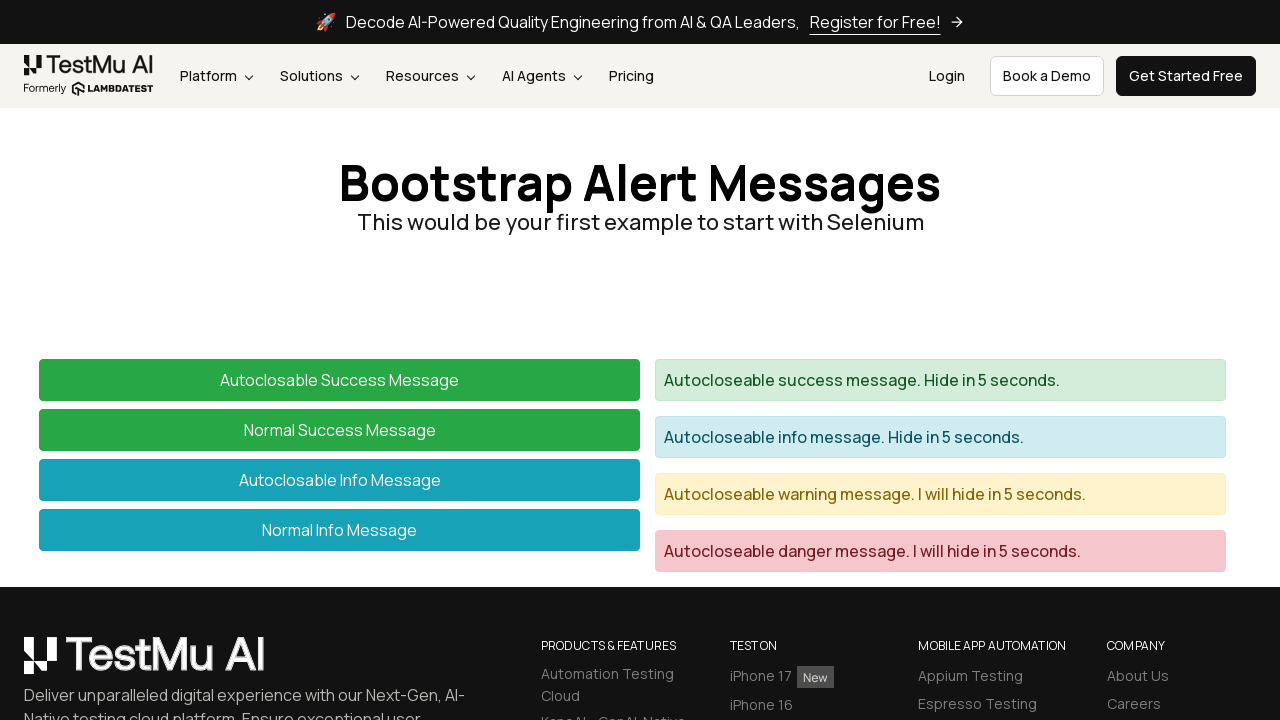

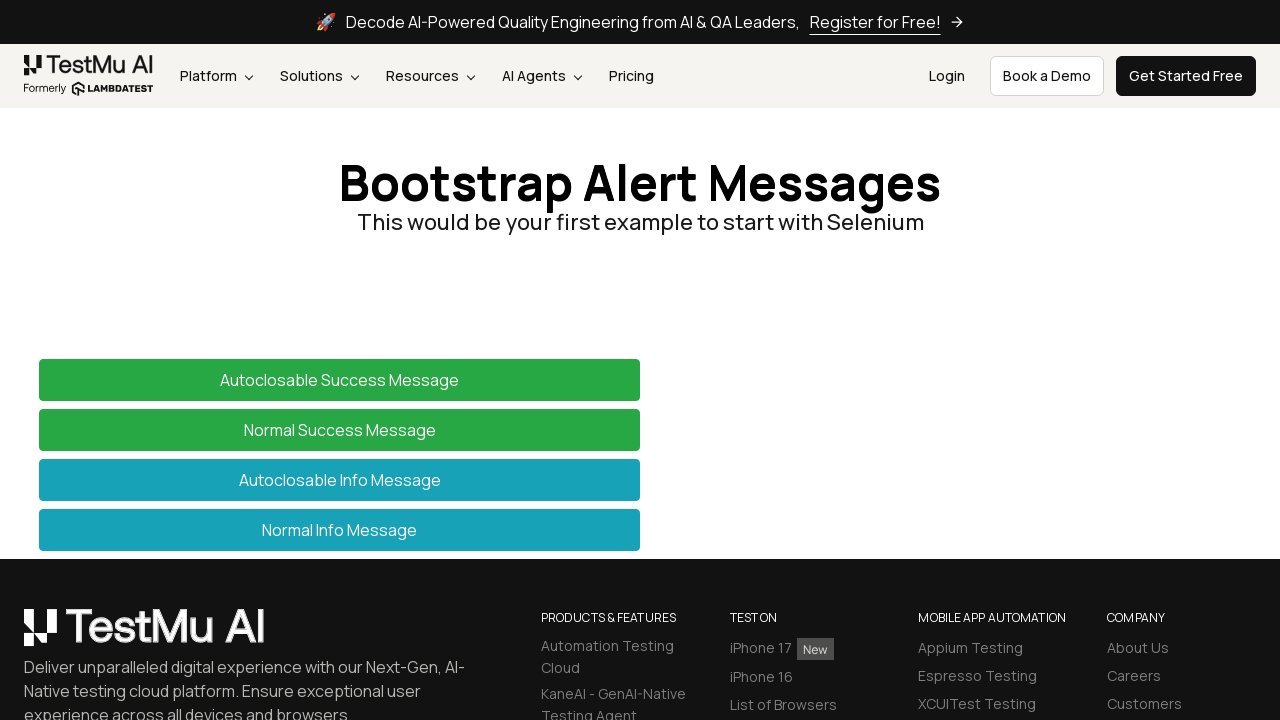